Tests simple alert box by clicking a button, verifying the alert text, and accepting the alert

Starting URL: http://demo.automationtesting.in/Alerts.html

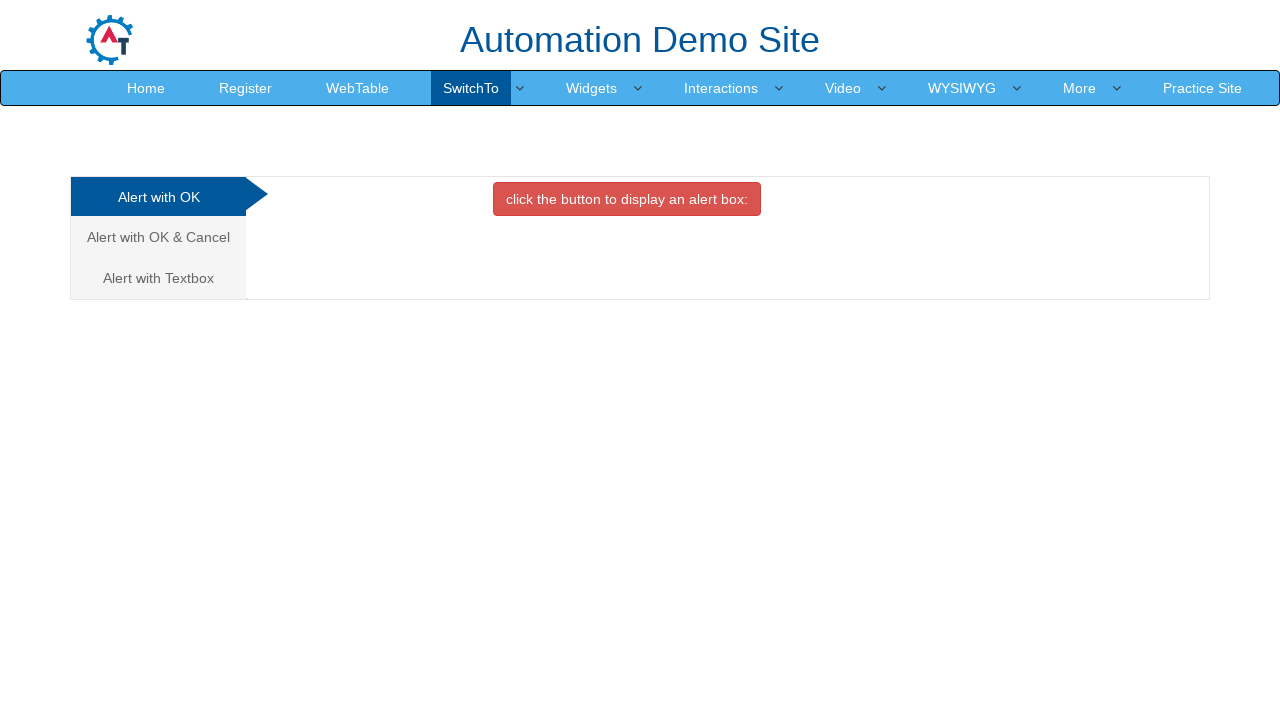

Navigated to Alerts demo page
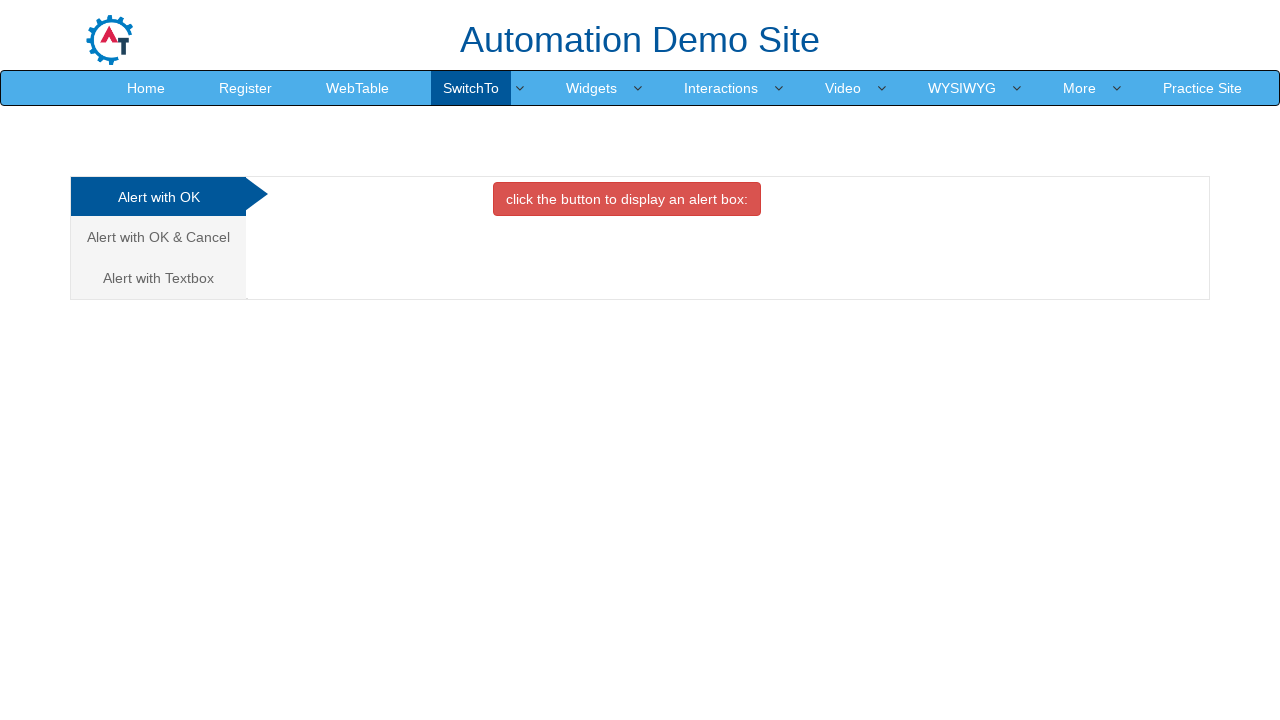

Clicked button to trigger simple alert box at (627, 199) on xpath=//button[contains(text(),'alert box:')]
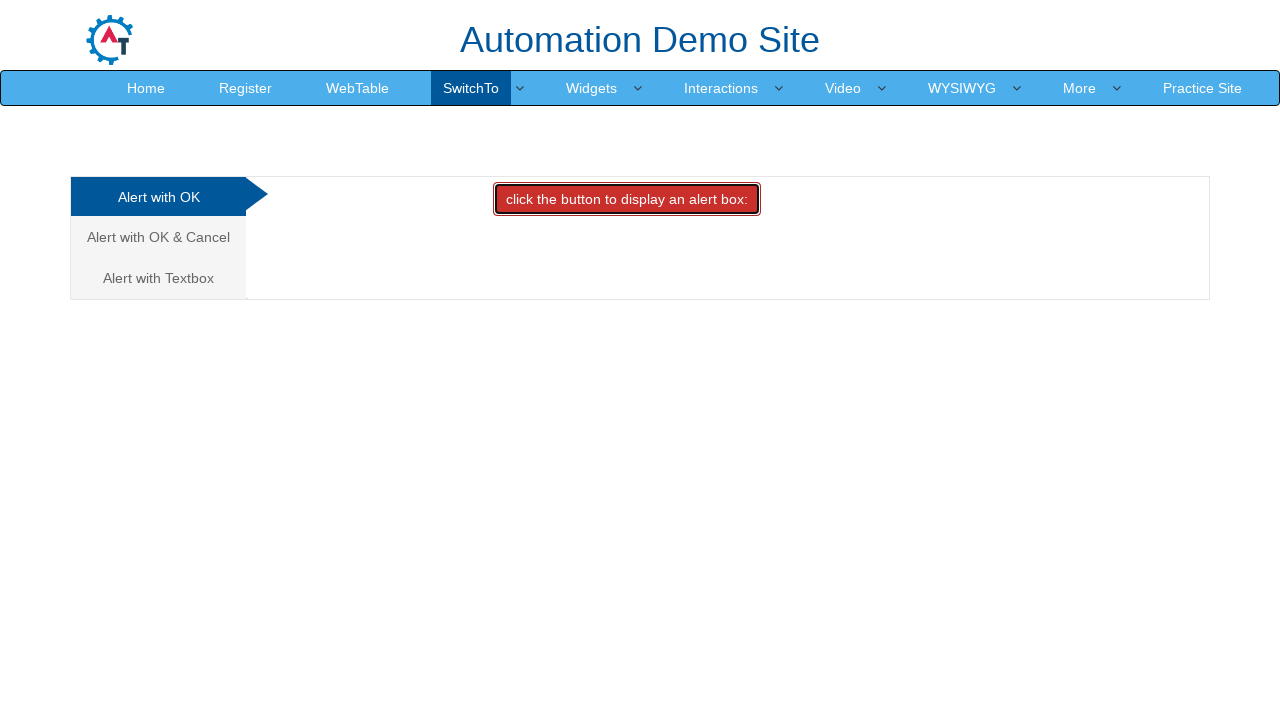

Set up dialog handler to accept alert
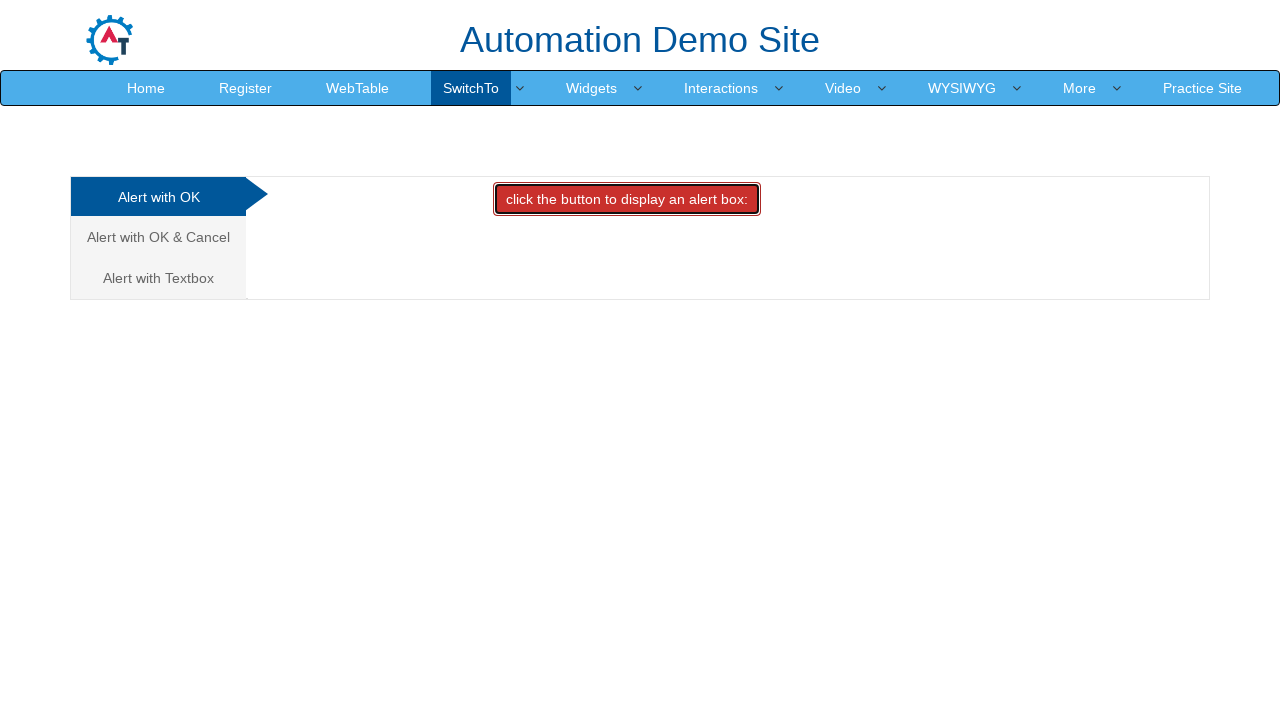

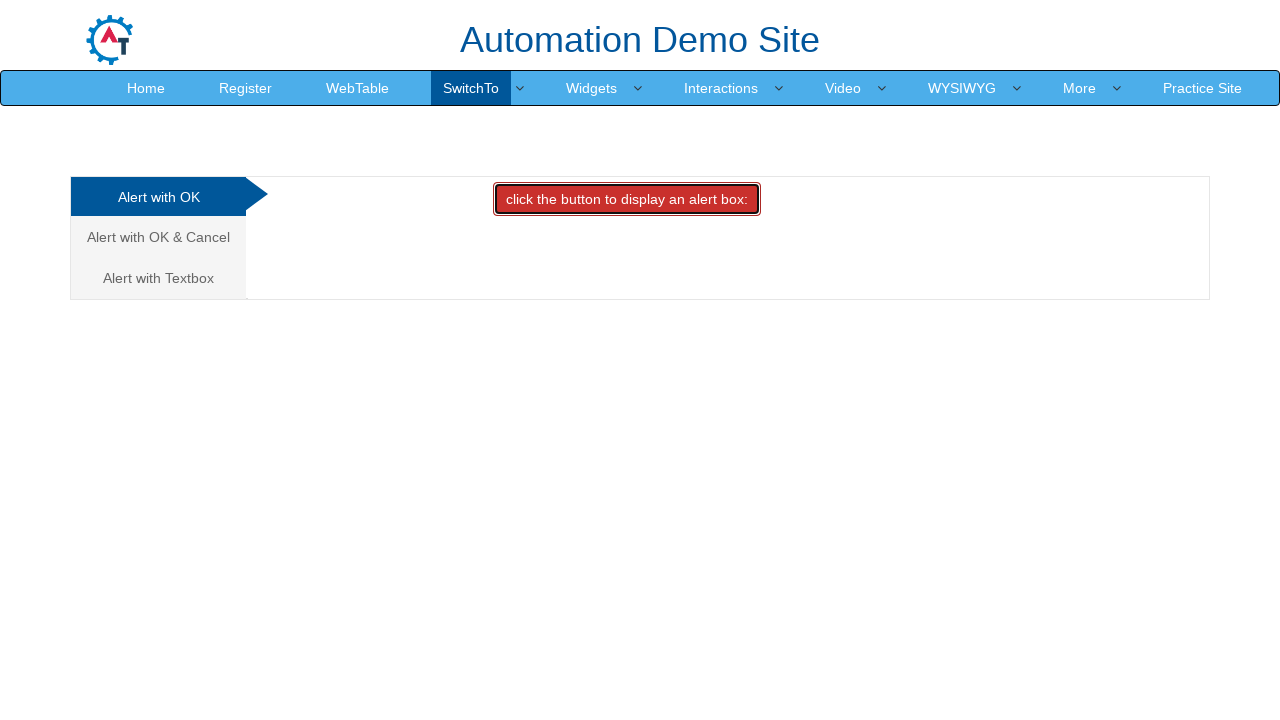